Navigates to Pro Kabaddi website and clicks on the Standings section to view team standings table, verifying that a specific team's data is displayed

Starting URL: https://www.prokabaddi.com/

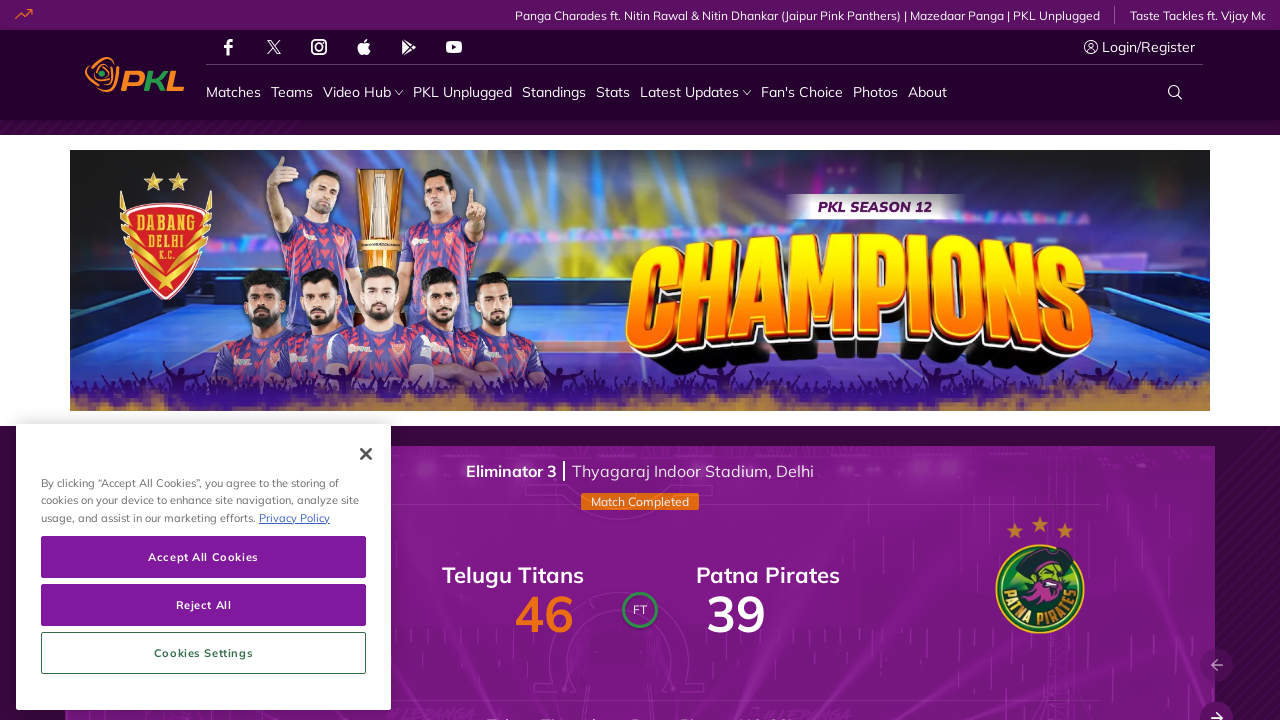

Clicked on the Standings navigation item at (554, 92) on xpath=//span[text()='Standings']
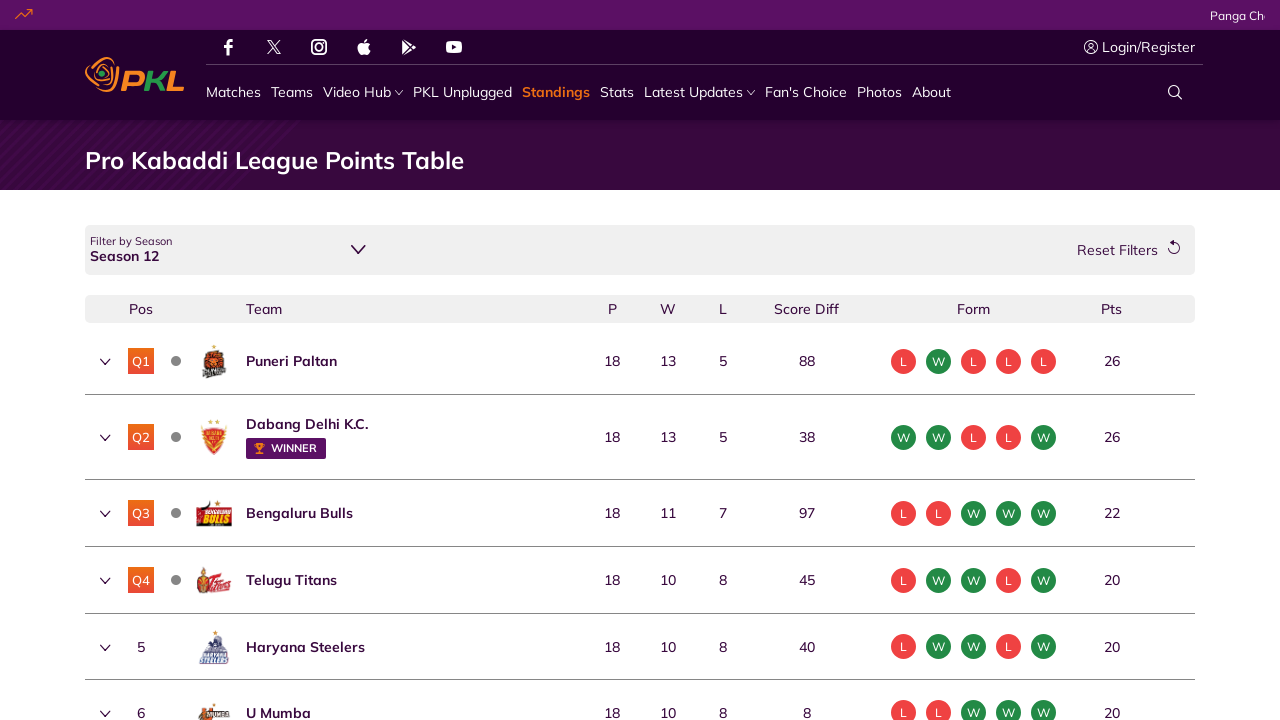

Waited for standings table to load and verified Puneri Paltan team data is visible
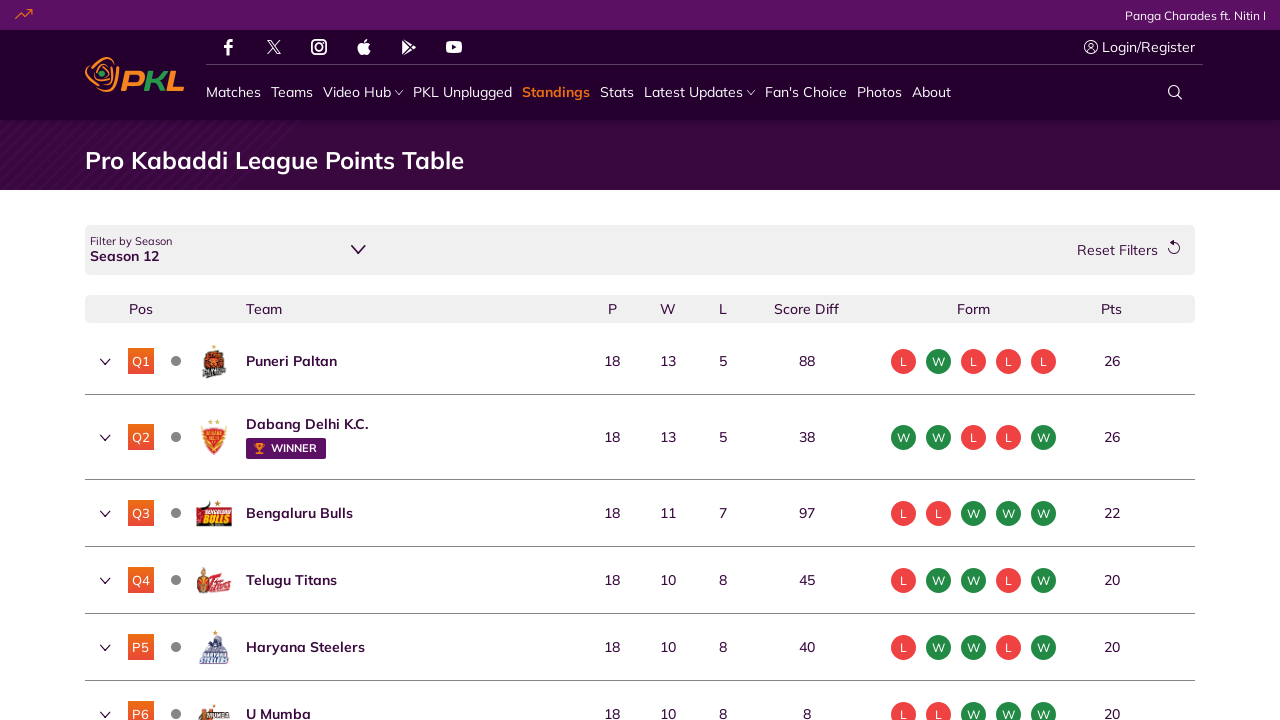

Verified the table row with Puneri Paltan team data including position, matches, and points is present
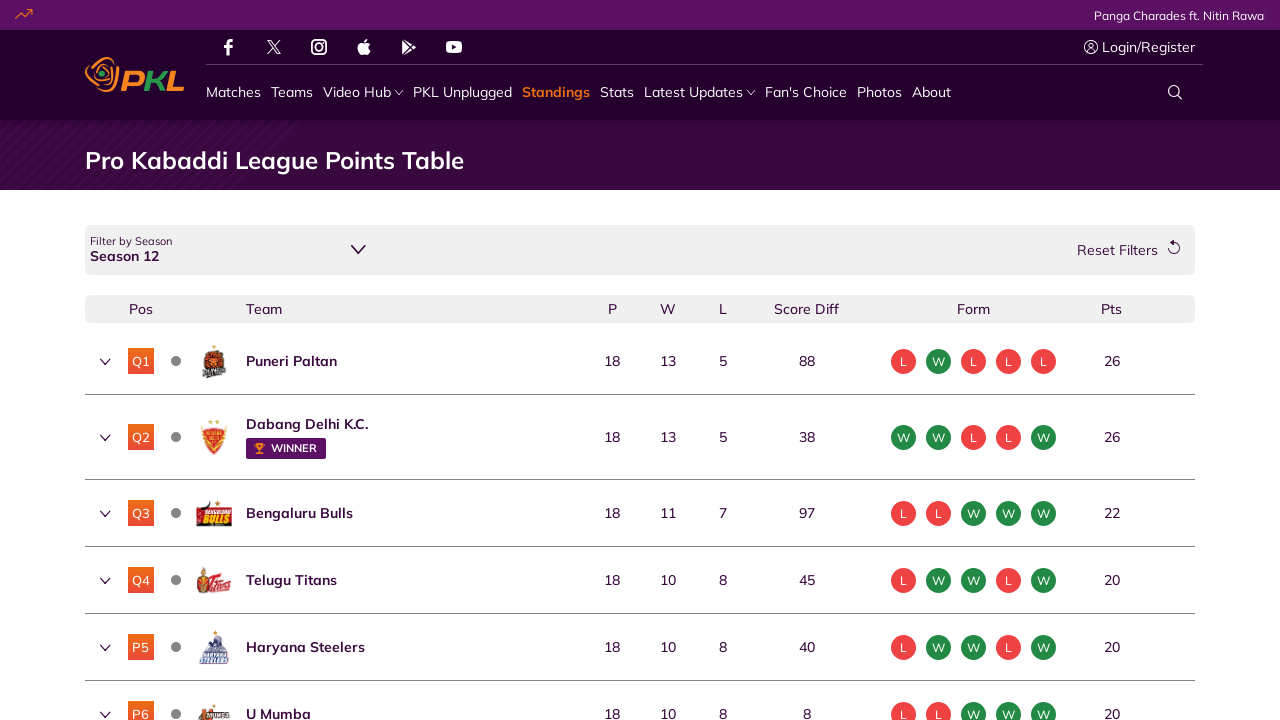

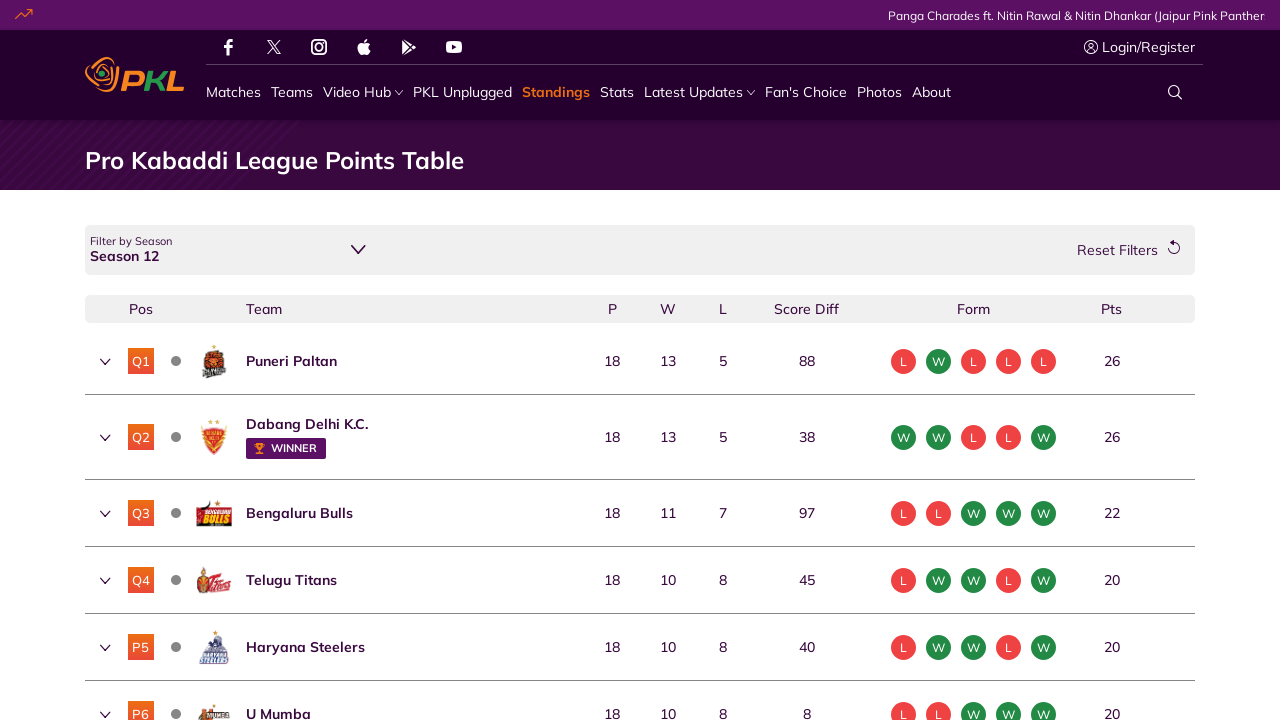